Tests multi-select dropdown functionality by selecting multiple color options simultaneously.

Starting URL: https://testautomationpractice.blogspot.com/

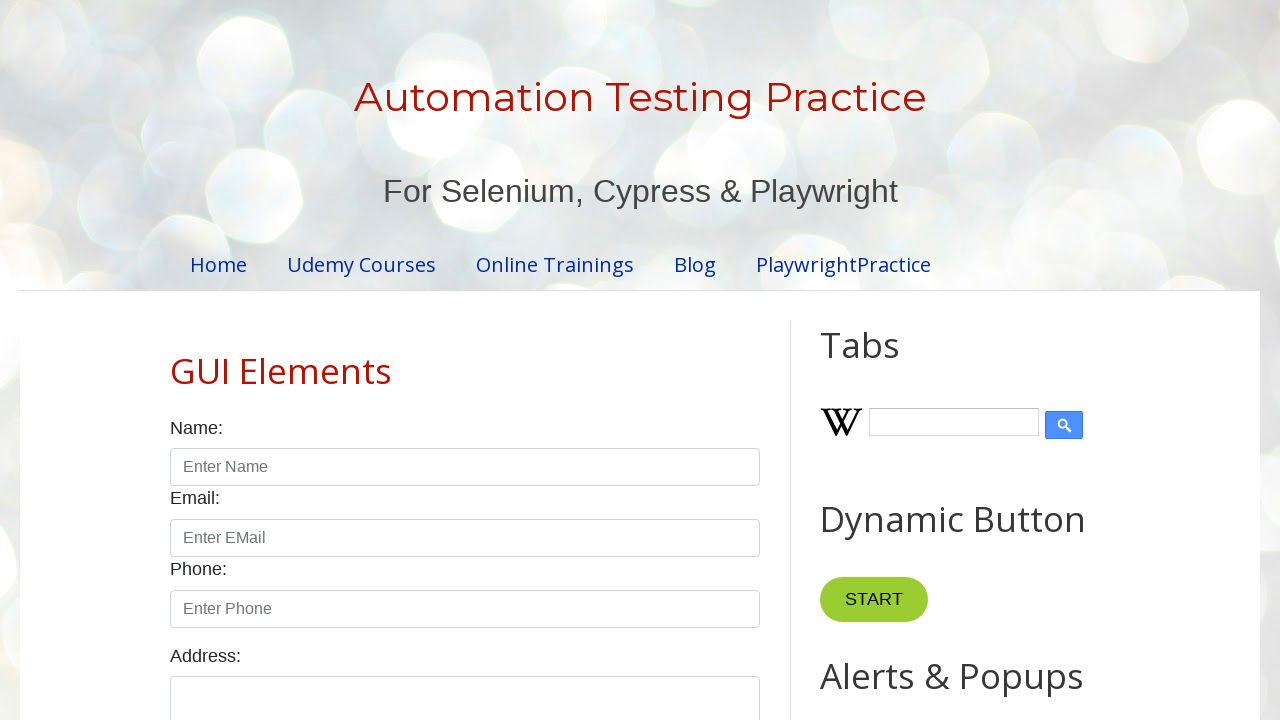

Scrolled to colors dropdown into view
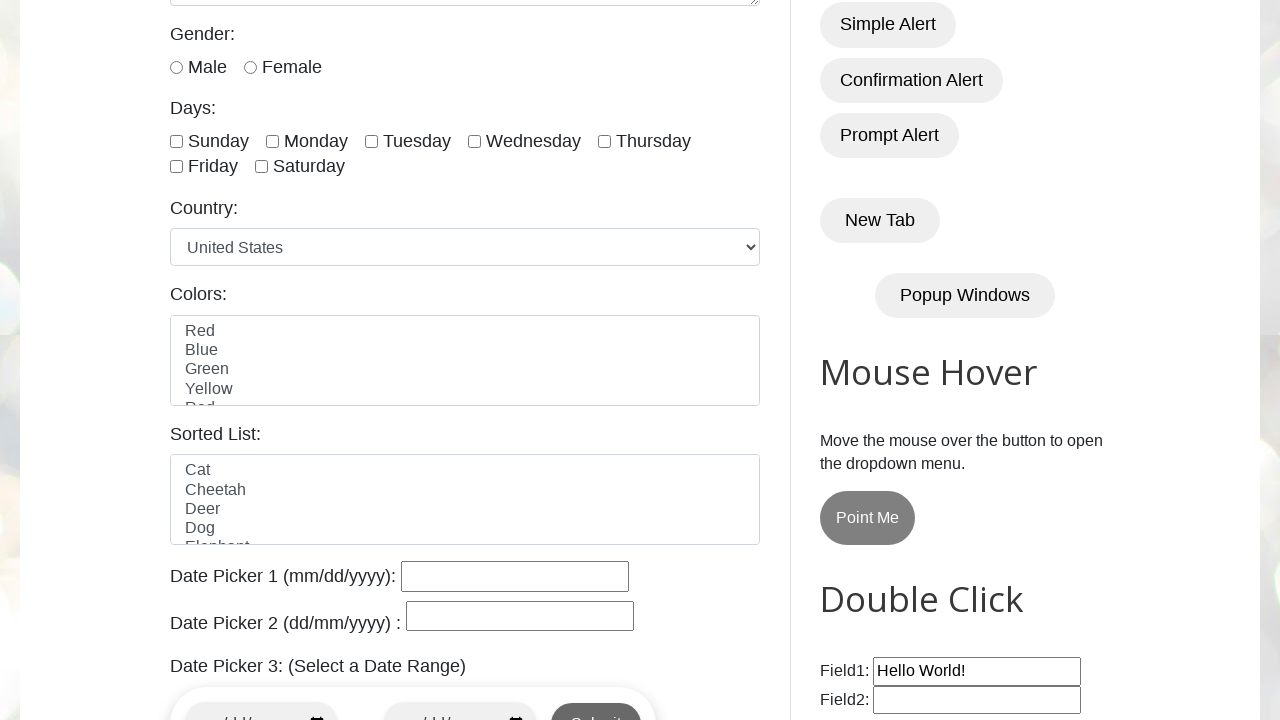

Selected multiple colors (Blue, Red, Yellow) from dropdown on #colors
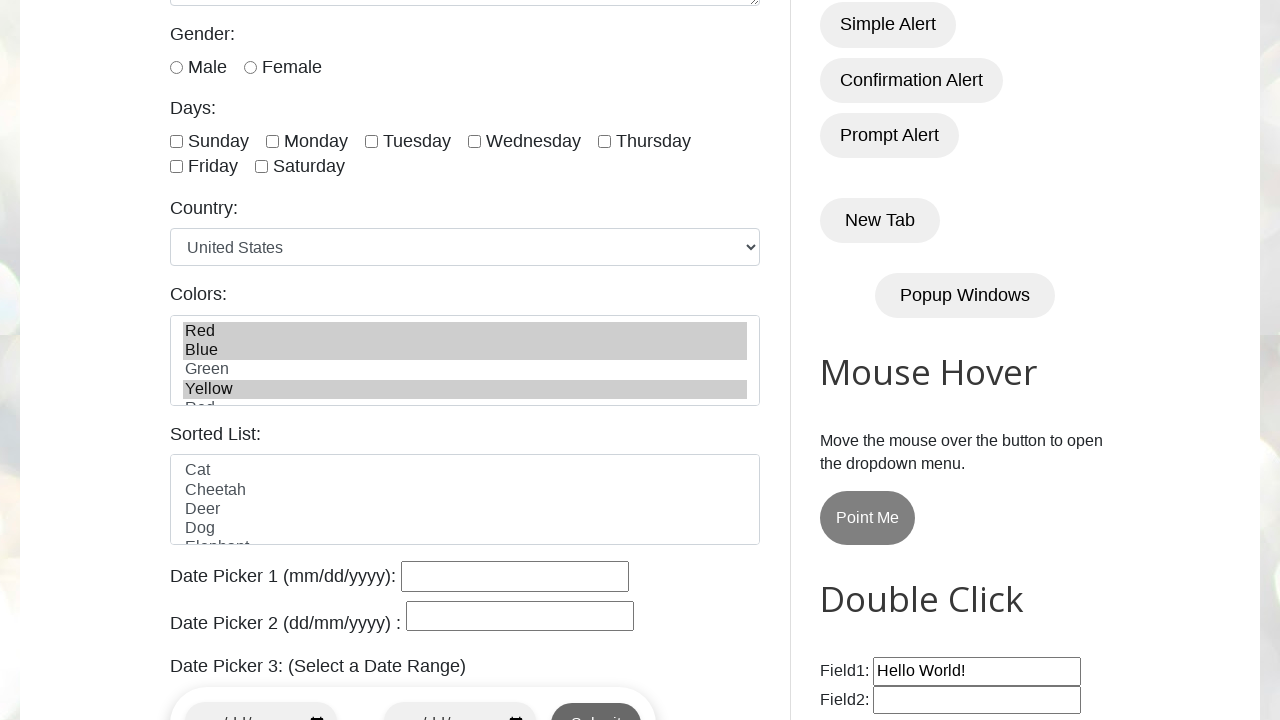

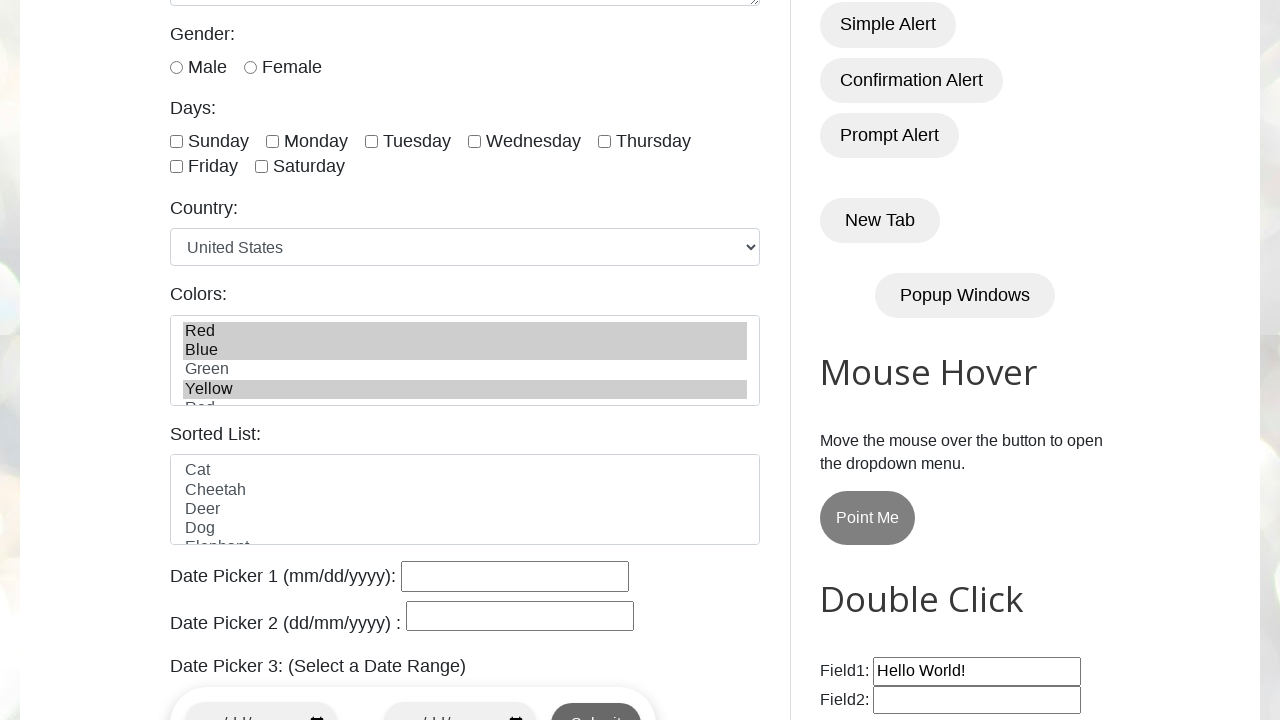